Navigates to Mars news page and waits for news content to load, verifying the presence of news articles

Starting URL: https://data-class-mars.s3.amazonaws.com/Mars/index.html

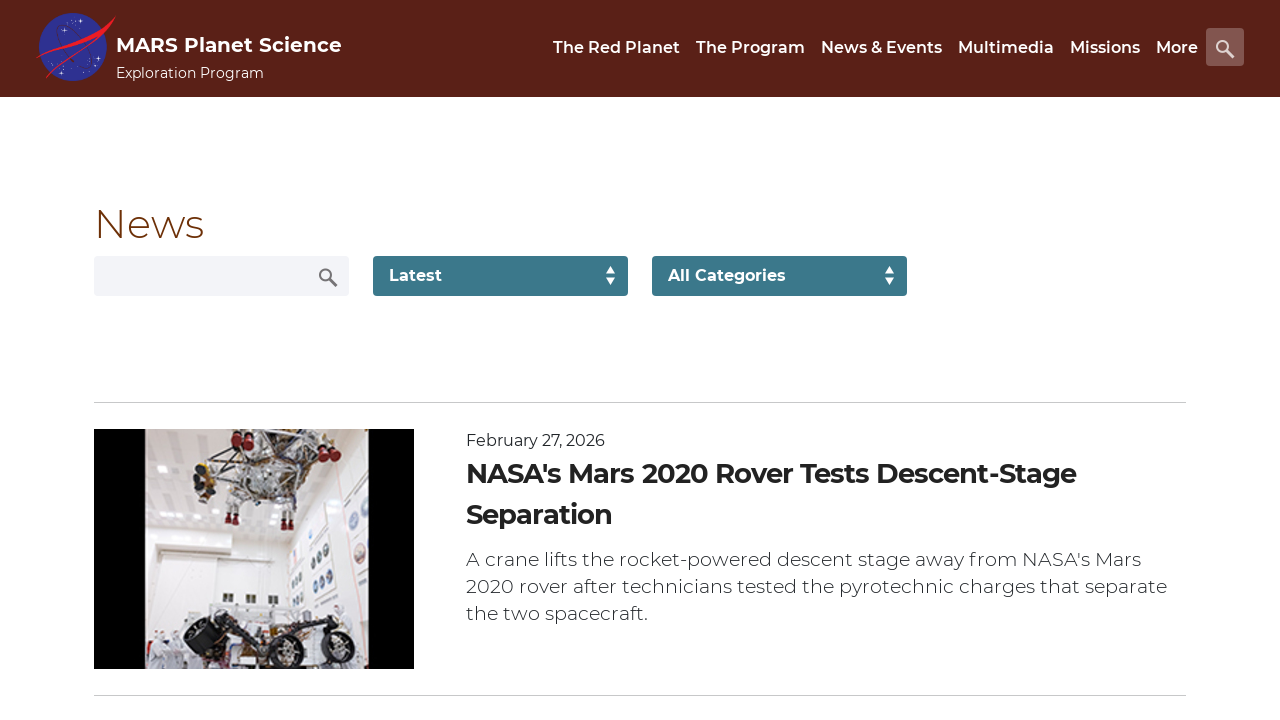

Navigated to Mars news page
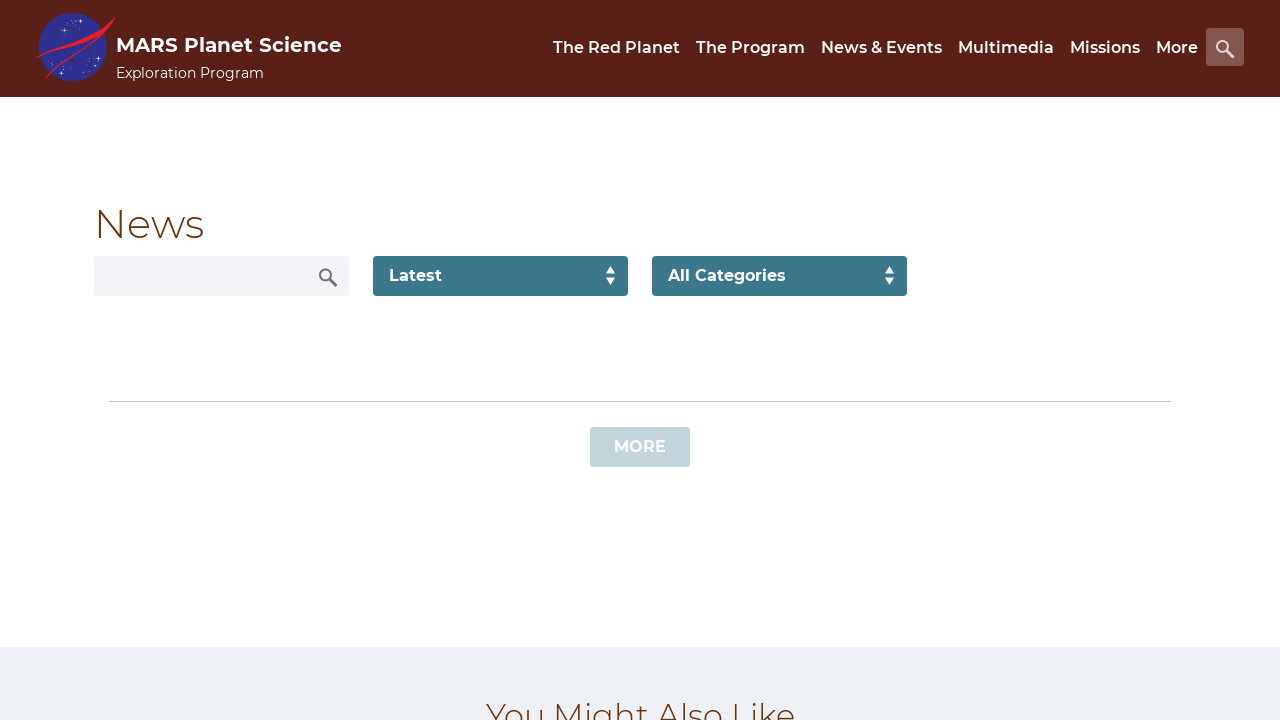

News content container loaded
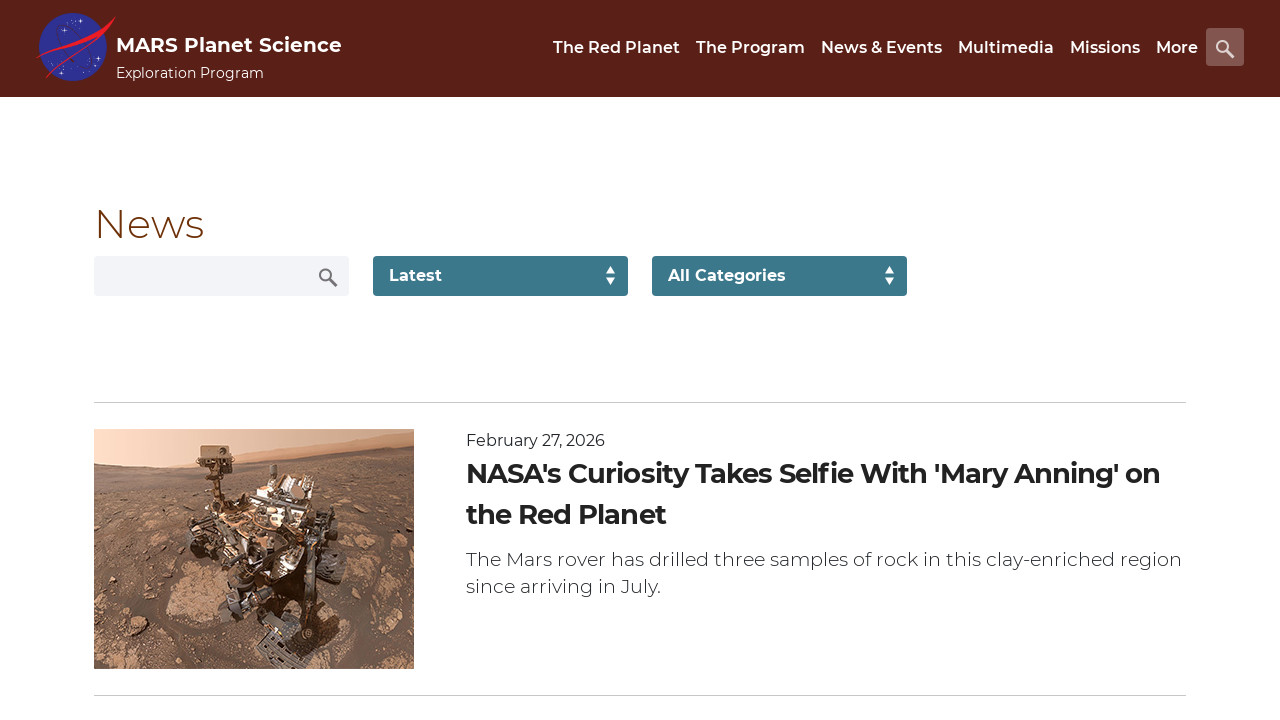

News article titles are present
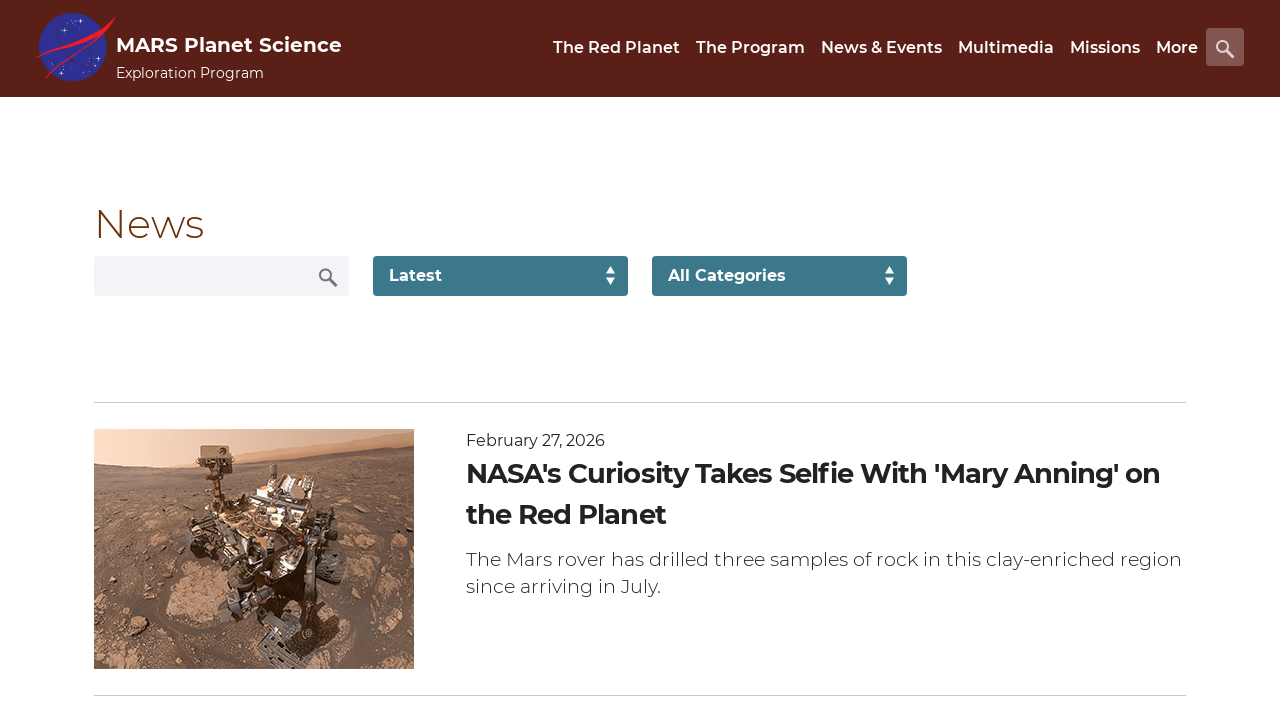

News article teasers are present
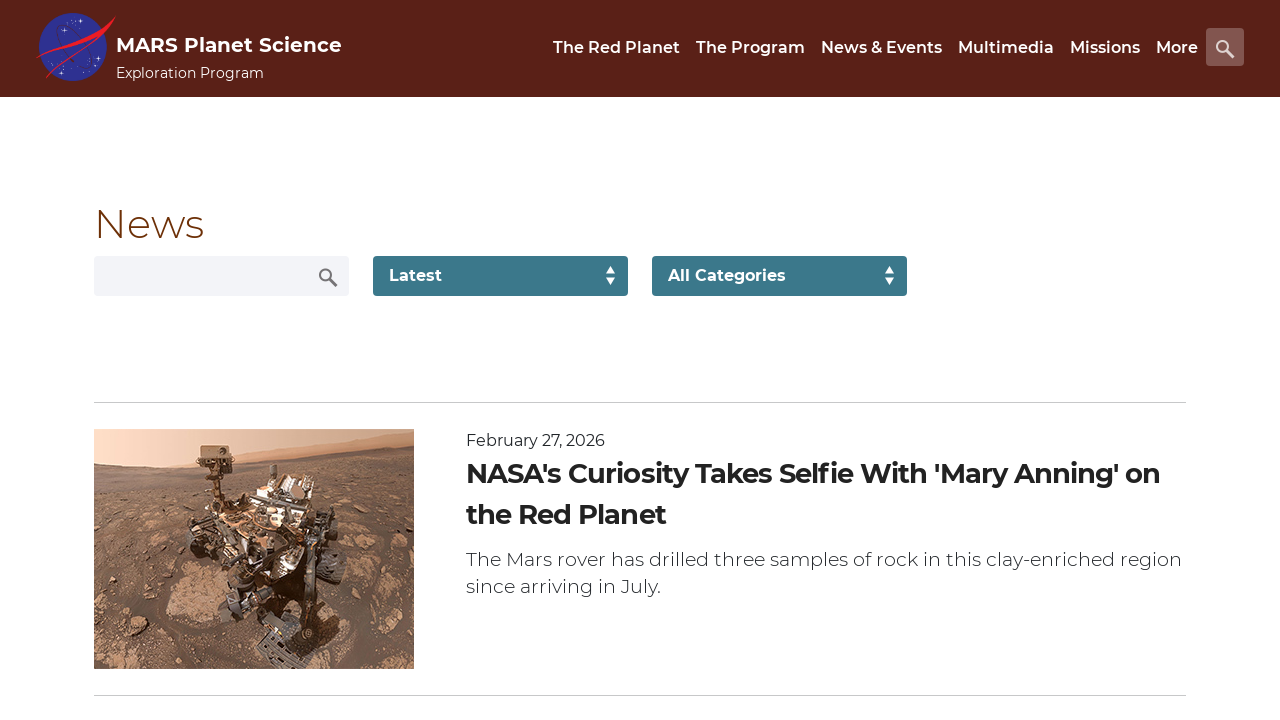

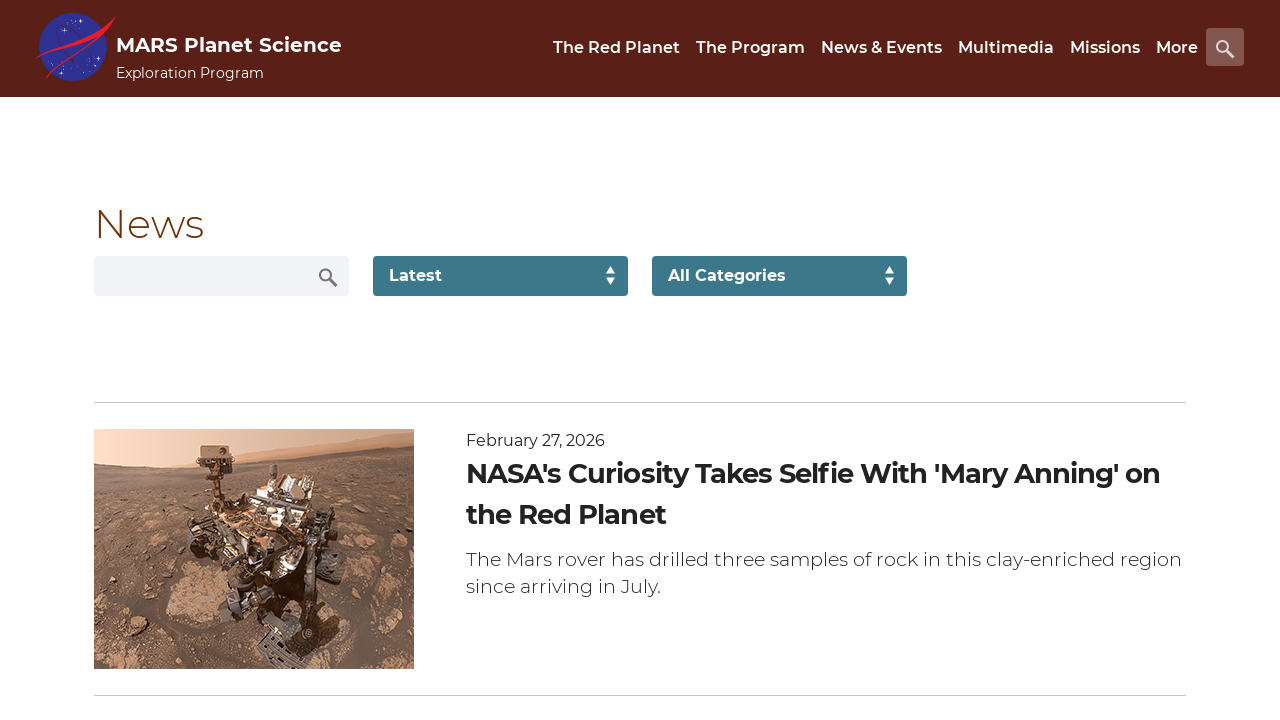